Tests clicking a timer alert button that triggers a JavaScript alert after 5 seconds delay

Starting URL: https://demoqa.com/alerts

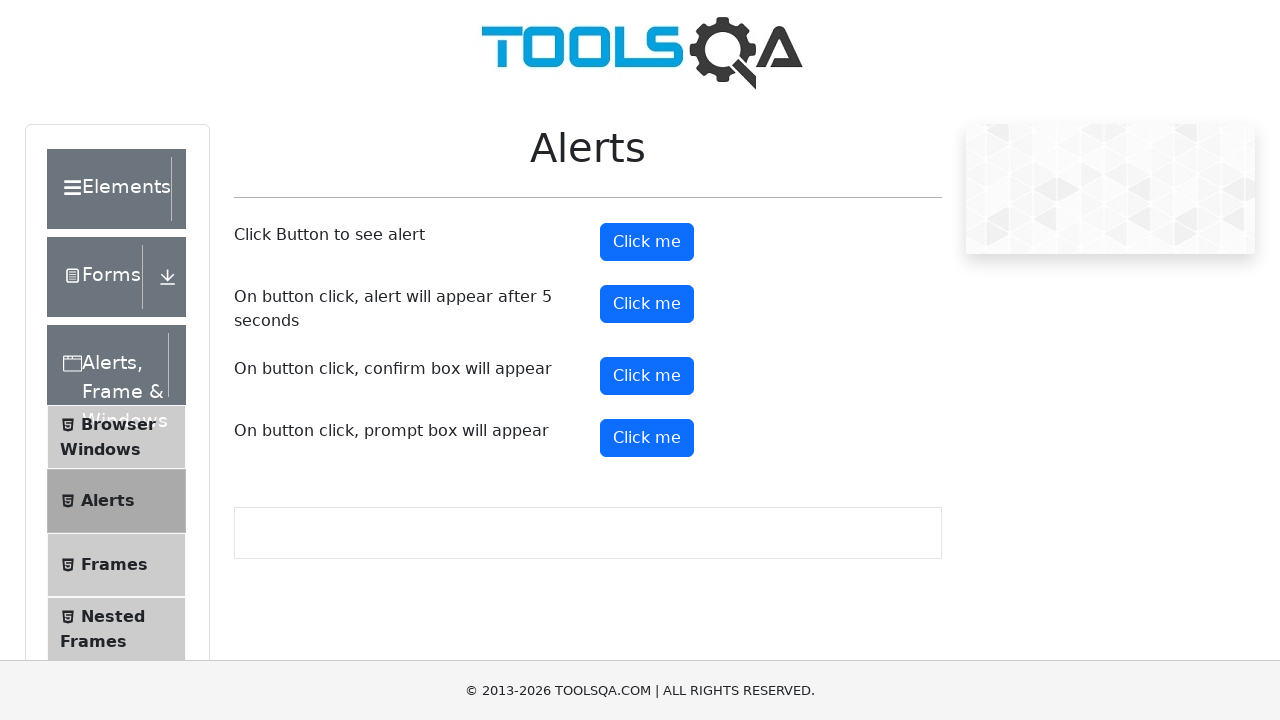

Set up dialog handler to accept the timed alert
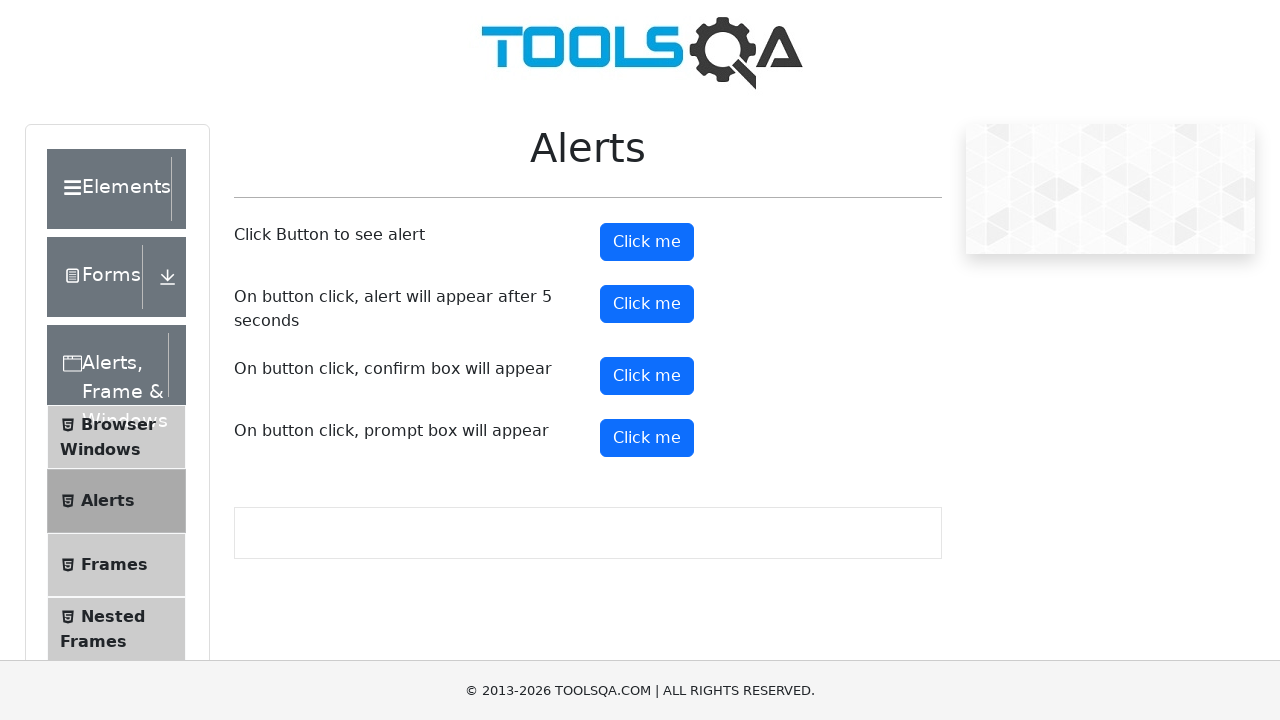

Clicked the timer alert button at (647, 304) on #timerAlertButton
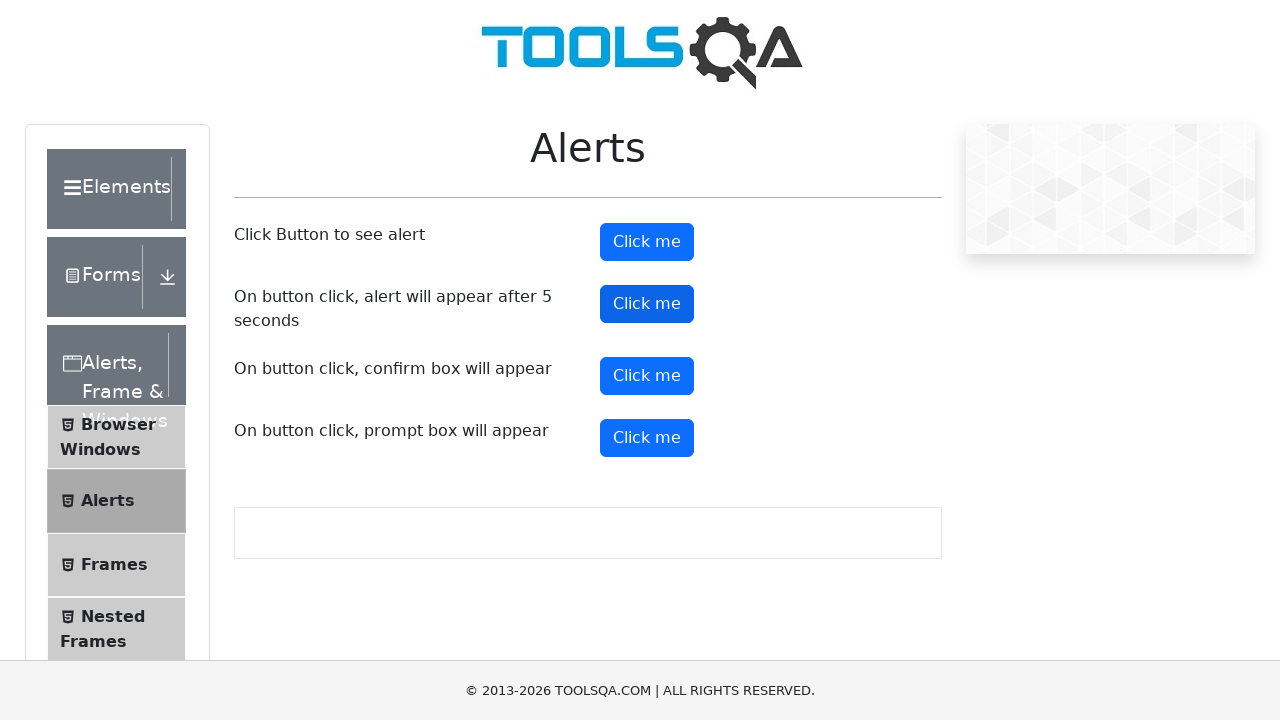

Waited 5 seconds for the JavaScript alert to appear and be handled
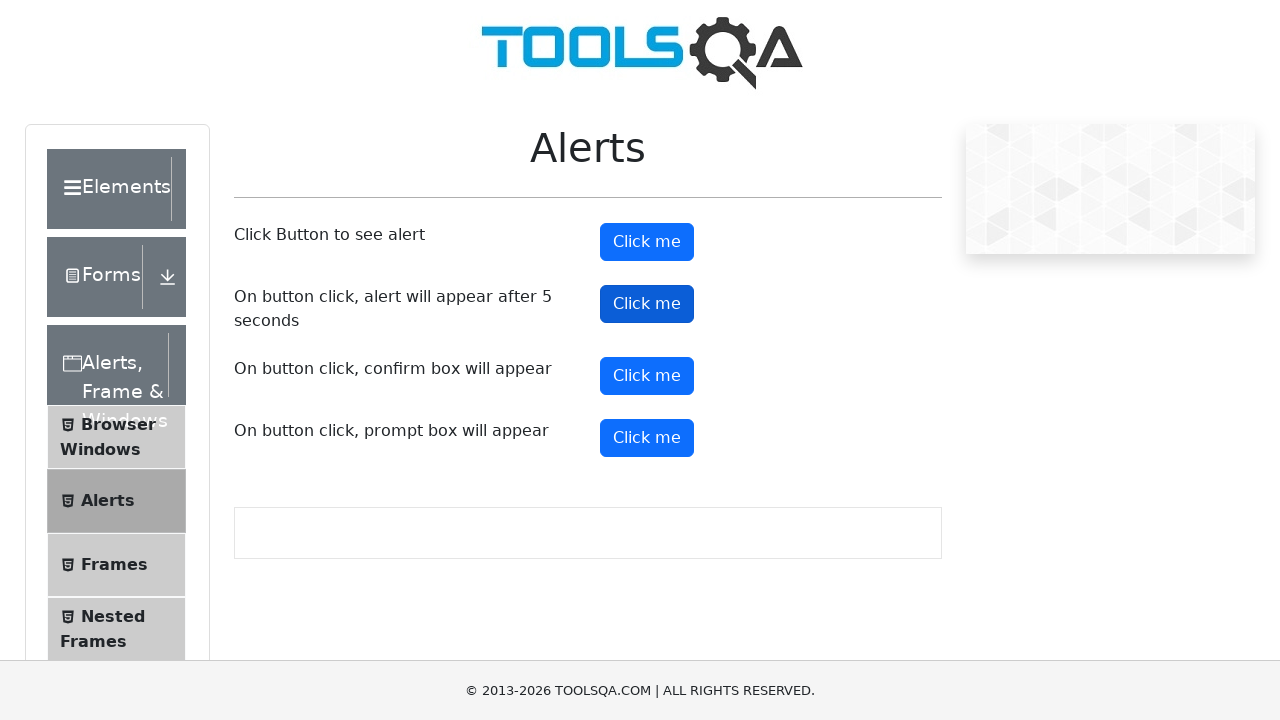

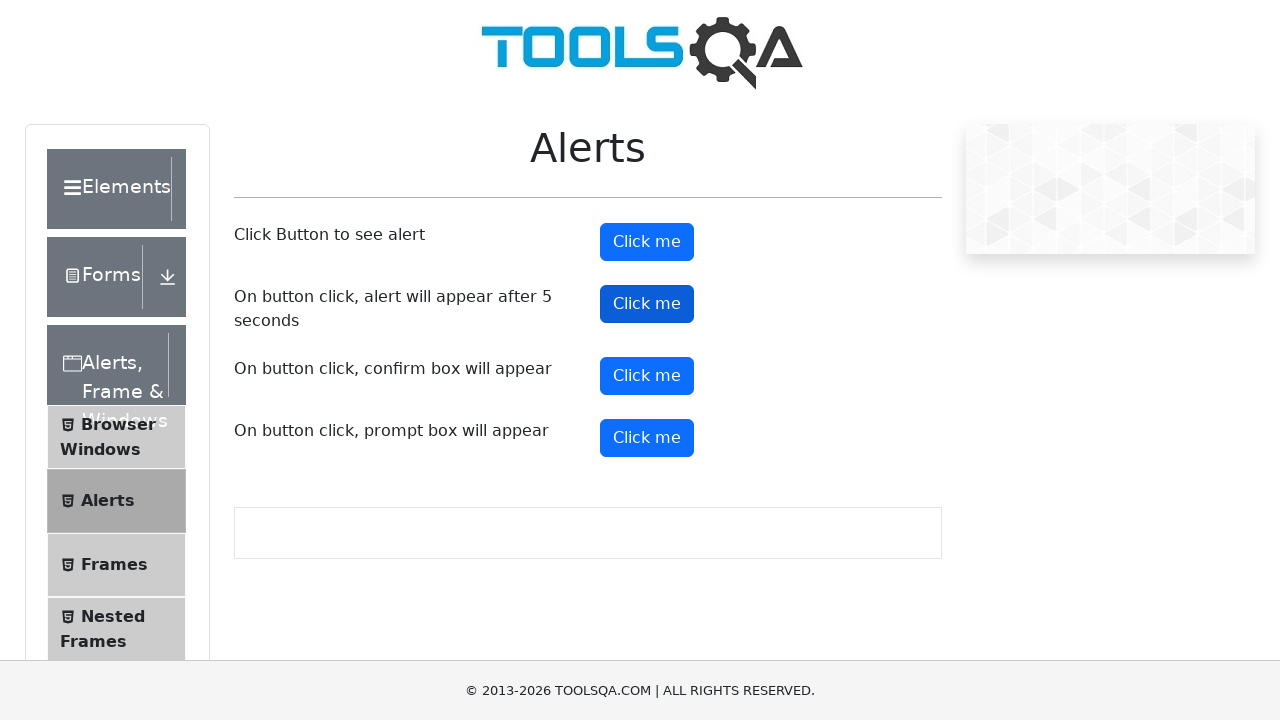